Tests handling a JavaScript alert by clicking the JS Alert button and accepting the alert dialog

Starting URL: https://the-internet.herokuapp.com/javascript_alerts

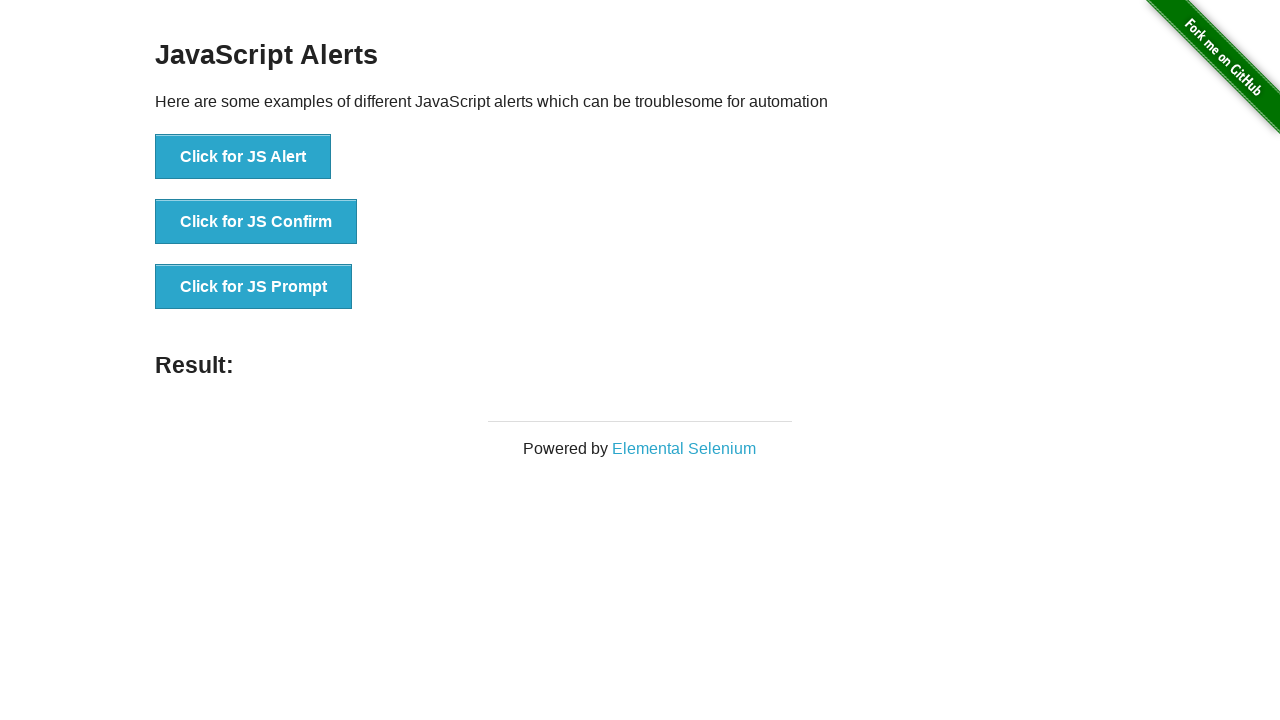

Set up dialog handler to accept alerts
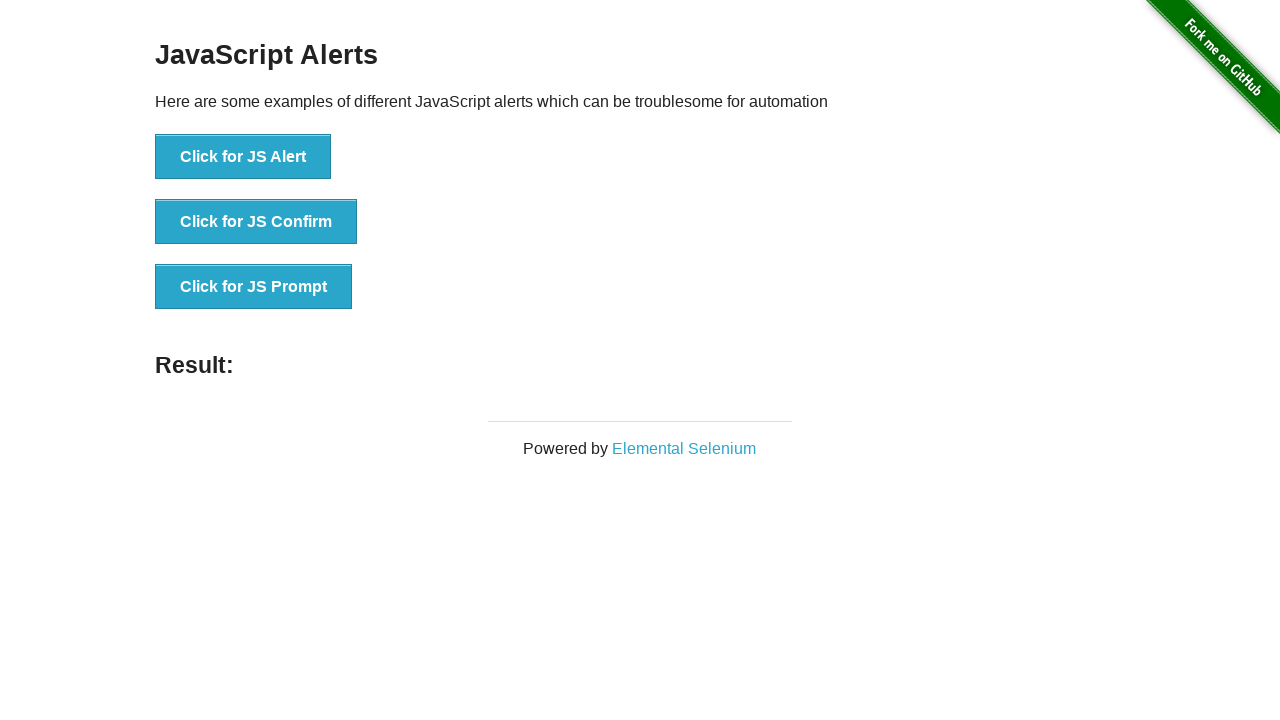

Clicked the JS Alert button at (243, 157) on [onclick='jsAlert()']
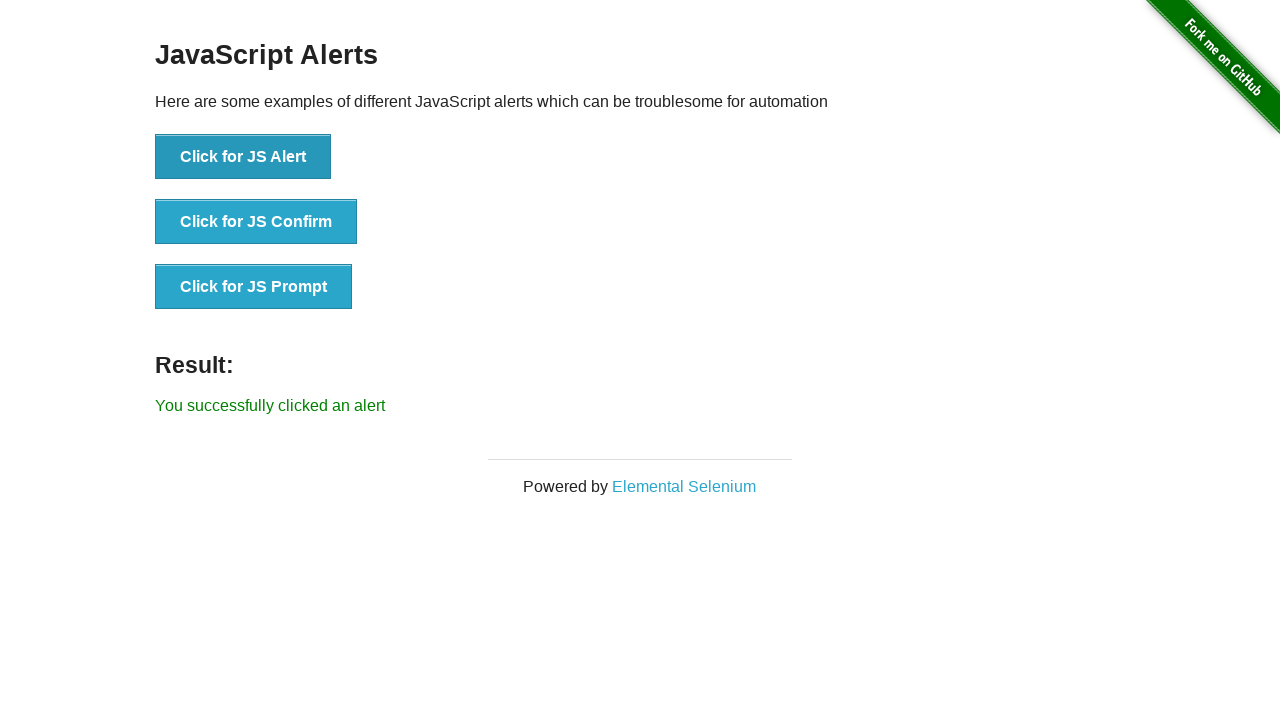

Alert was accepted and result message displayed
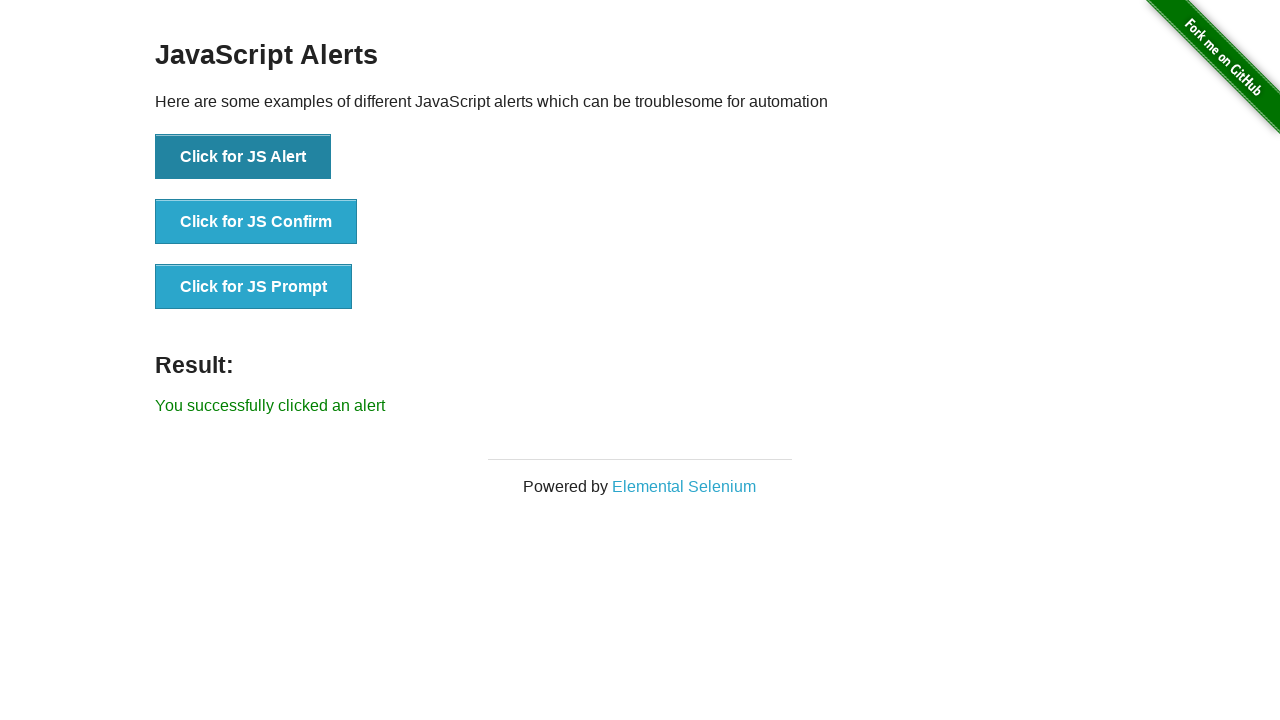

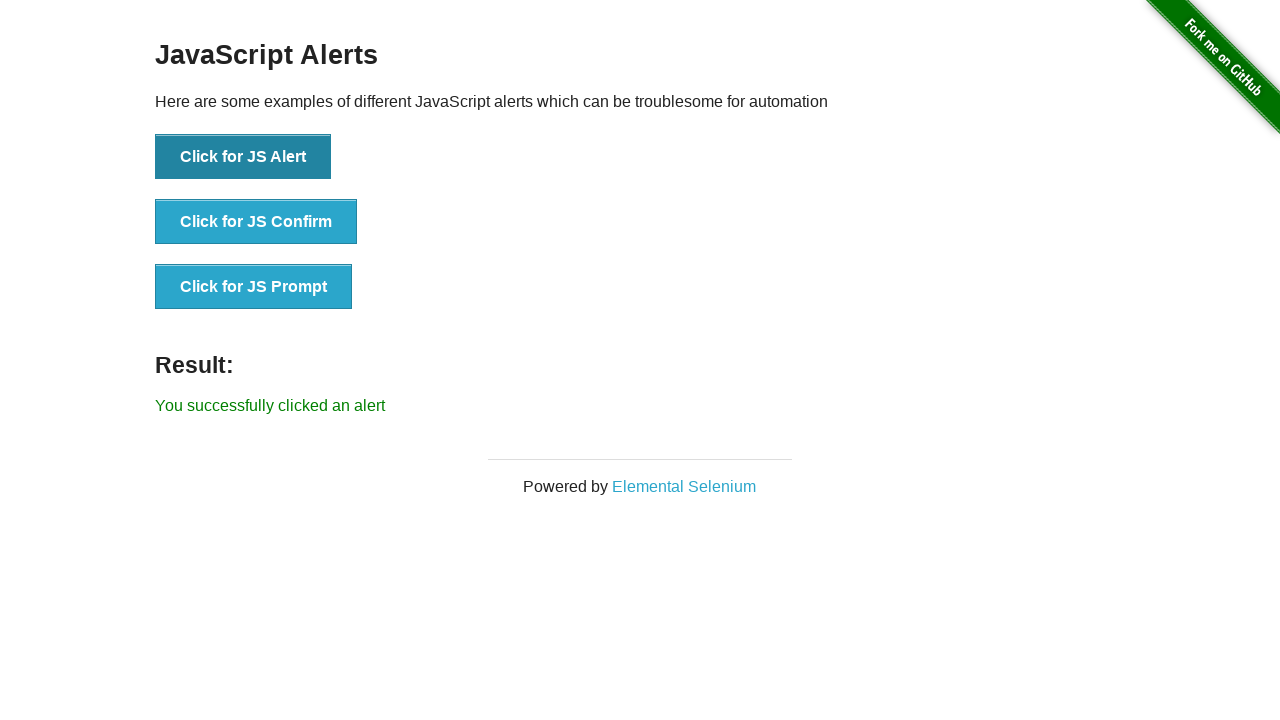